Navigates to Walmart homepage and verifies that the page title contains the word "Save"

Starting URL: https://www.walmart.com/

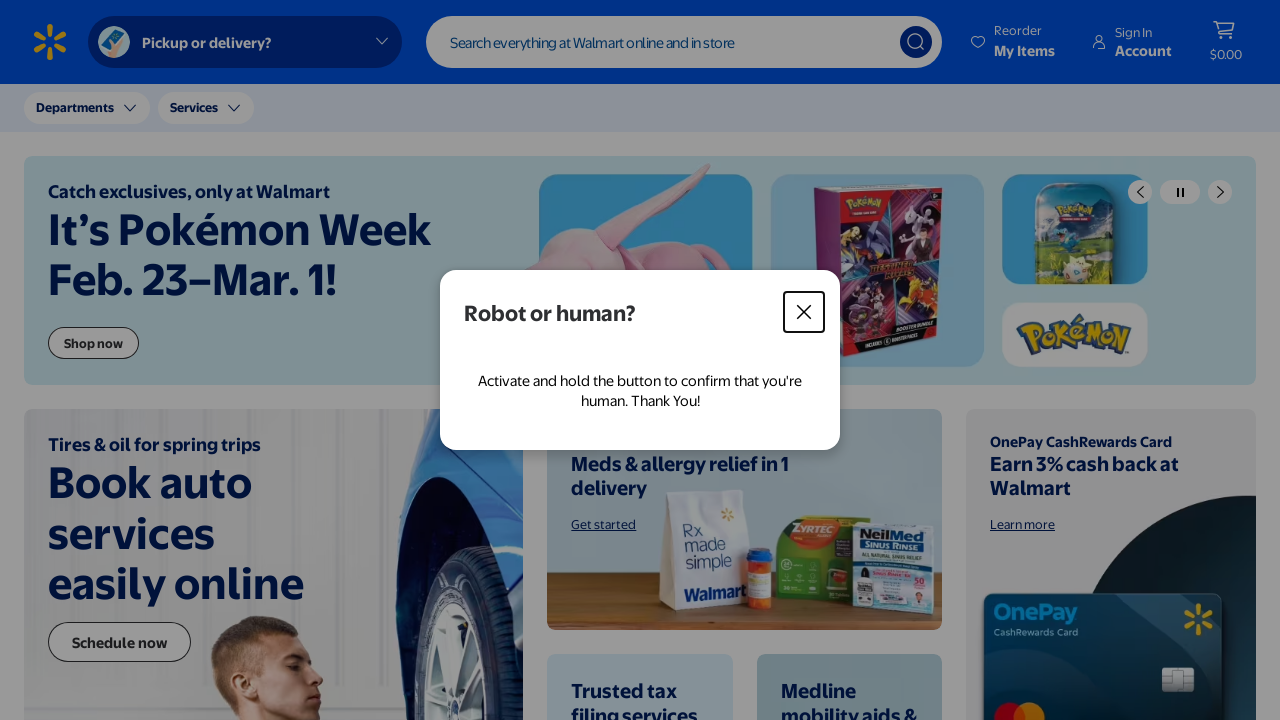

Reloaded Walmart homepage
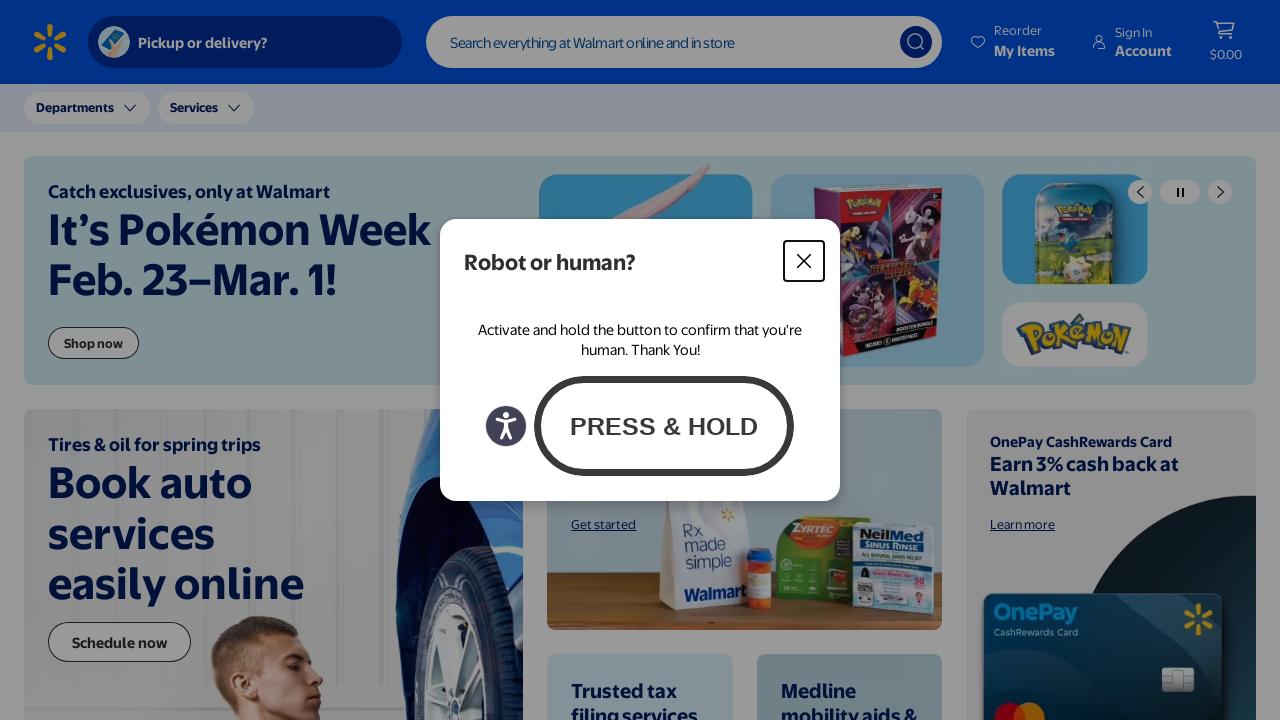

Retrieved page title
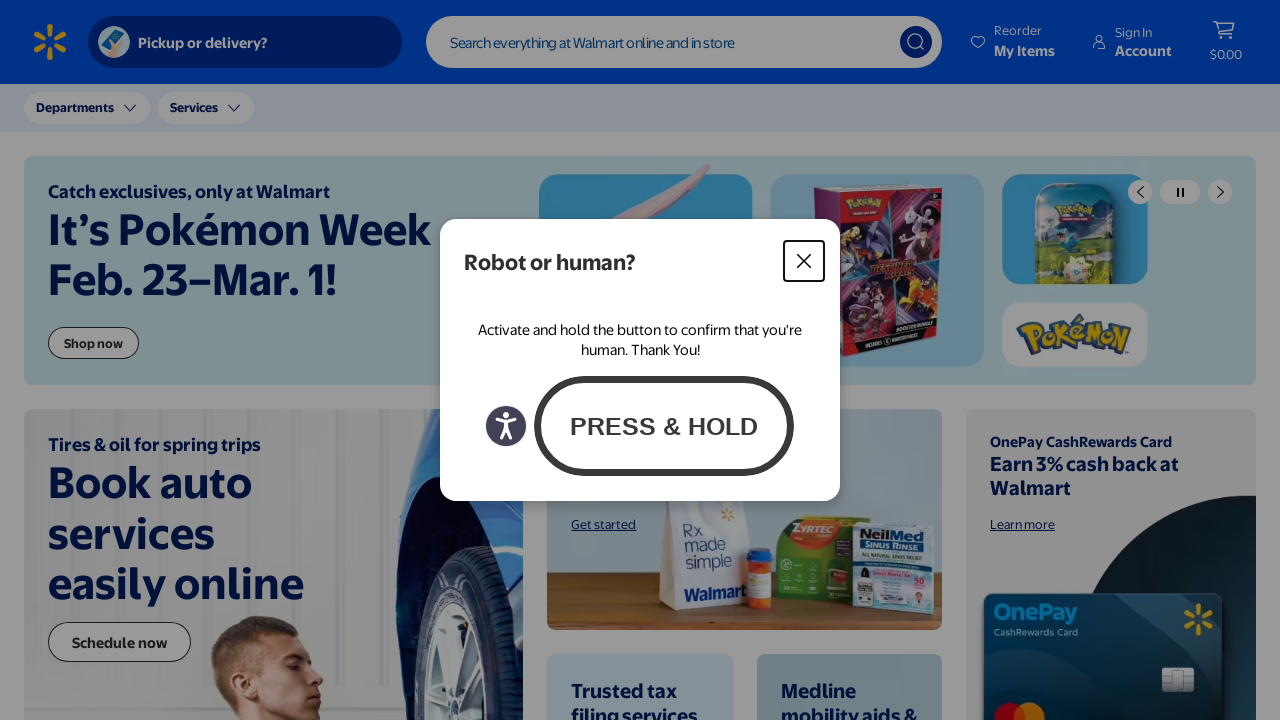

Verified page title contains 'Save'
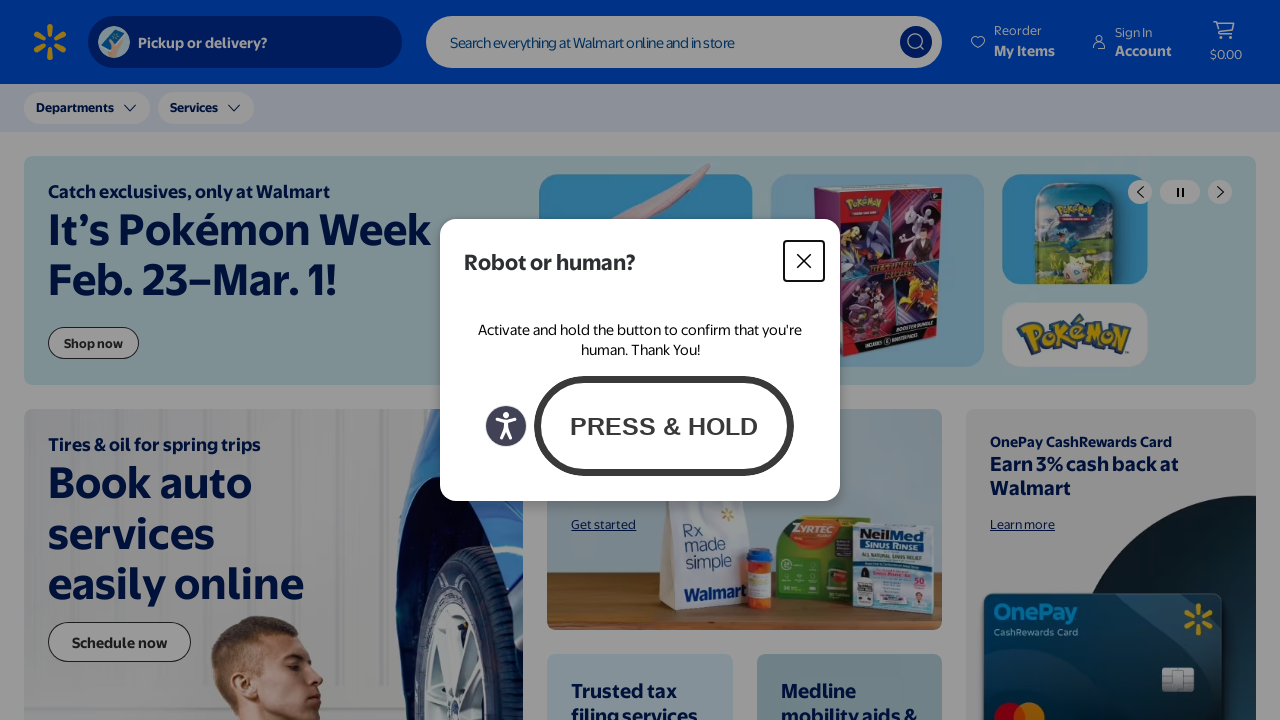

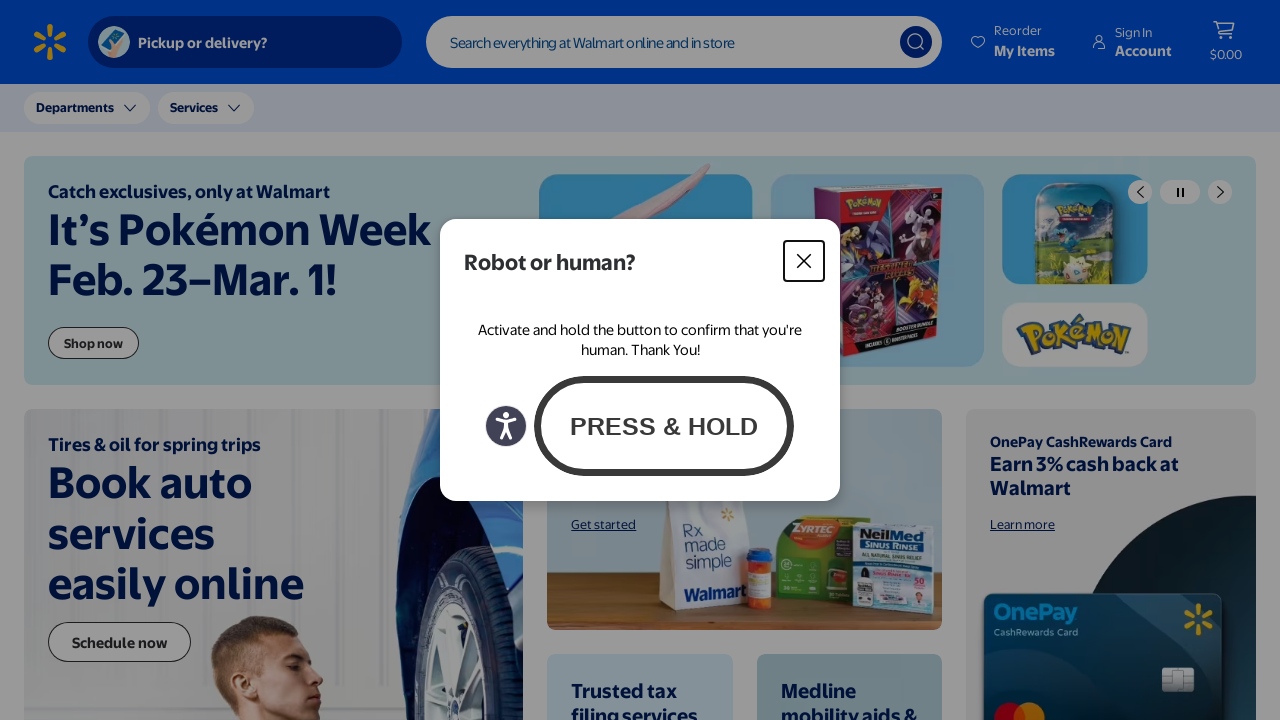